Tests dynamic content loading by navigating to a dynamic loading example, clicking the start button, and waiting for the content to be displayed

Starting URL: https://the-internet.herokuapp.com/dynamic_loading

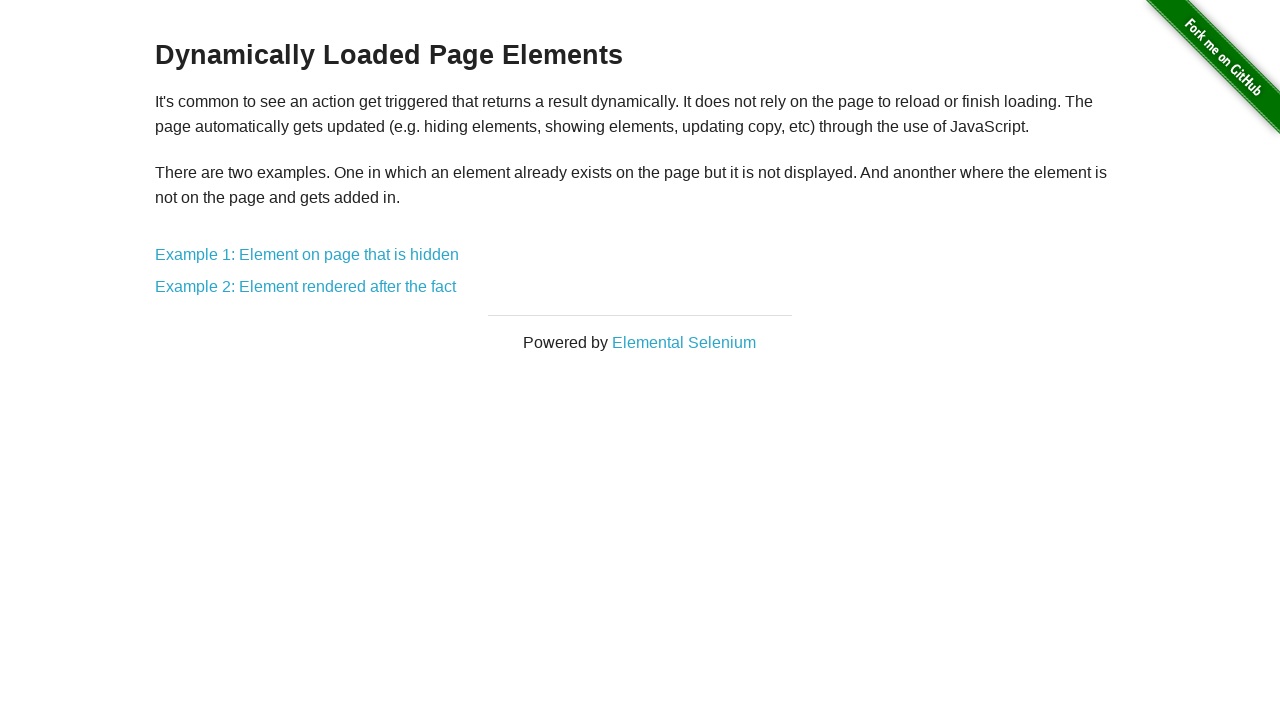

Clicked on Example 1: Element on page that is hidden at (307, 255) on a[href='/dynamic_loading/1']
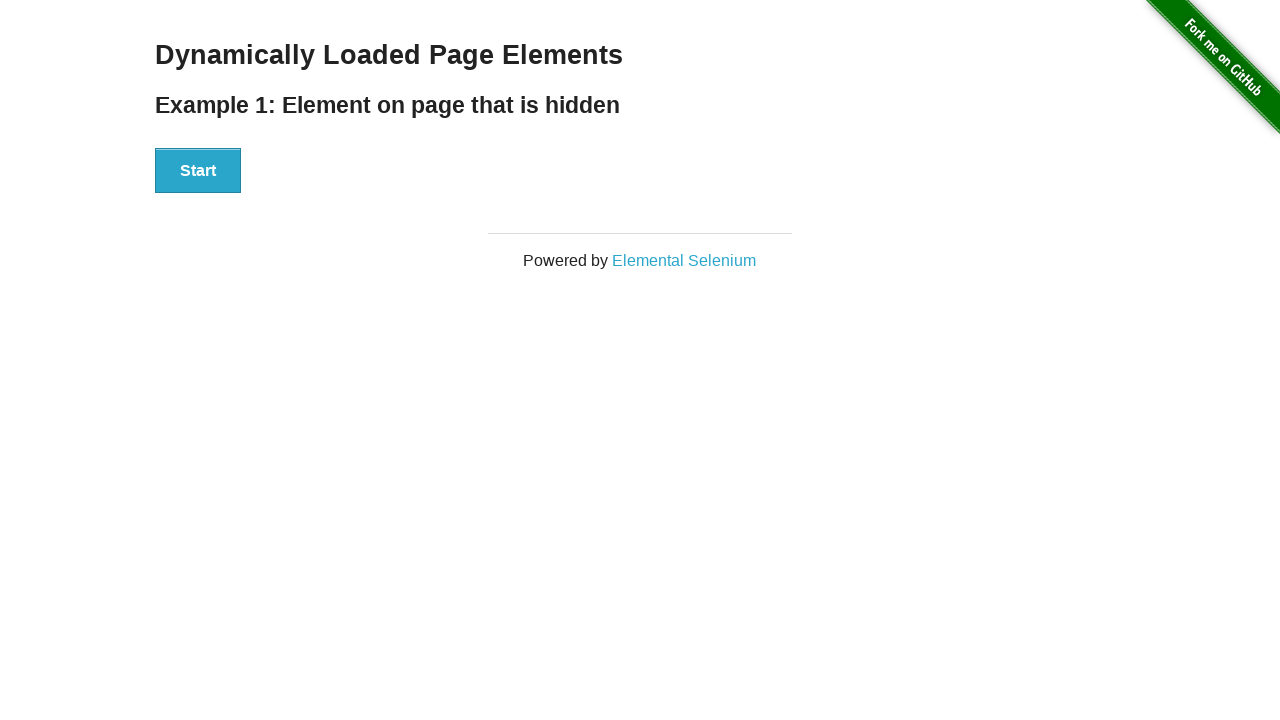

Clicked the Start button to trigger dynamic loading at (198, 171) on div#start button
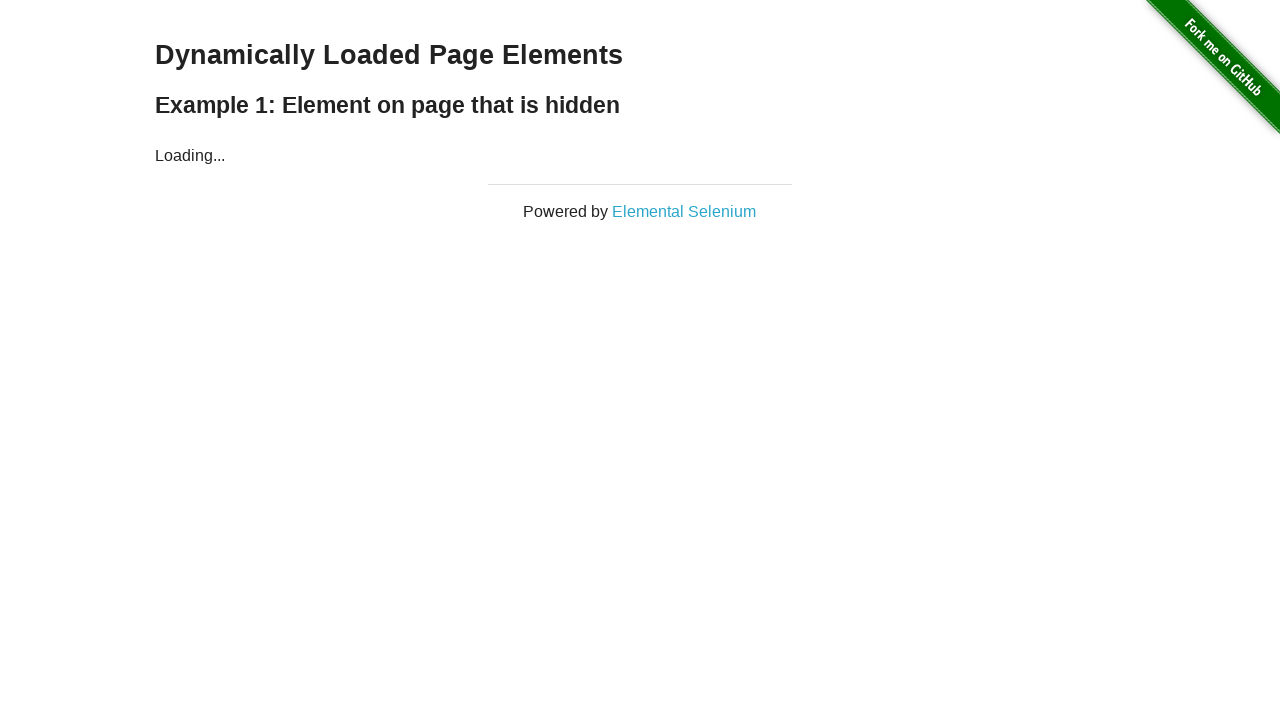

Waited for dynamically loaded content to be visible
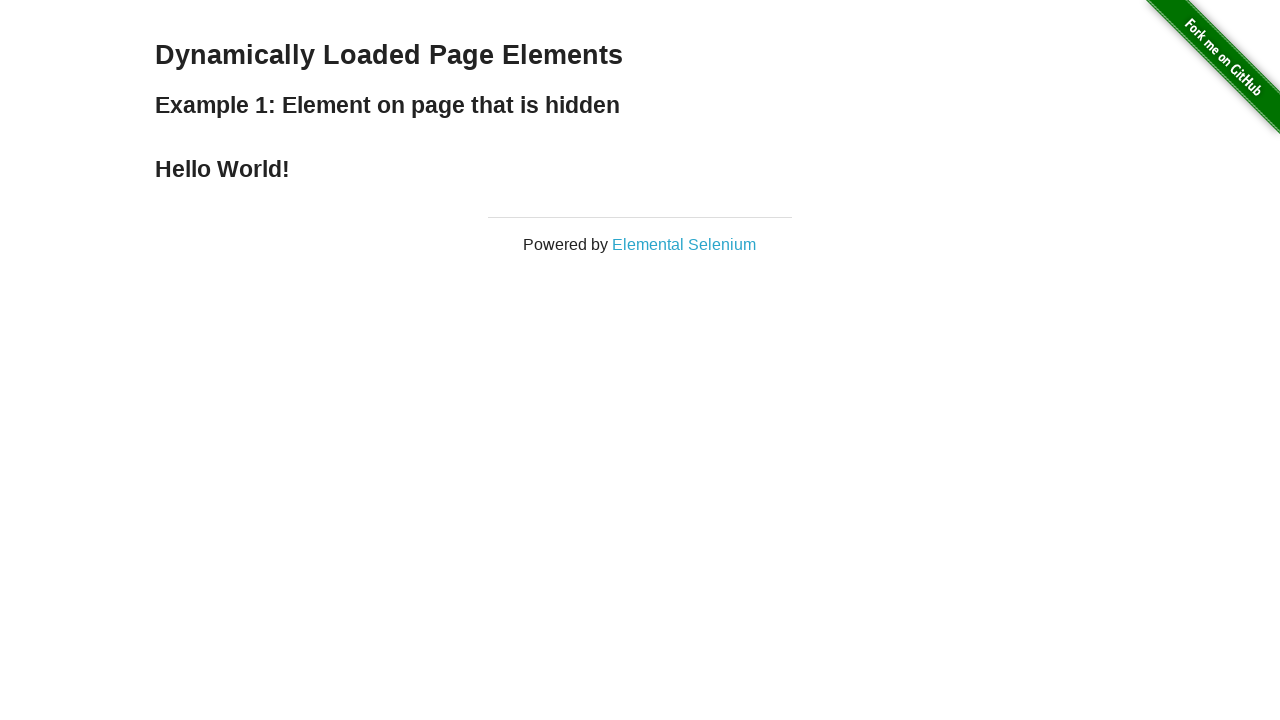

Retrieved loaded text: Hello World!
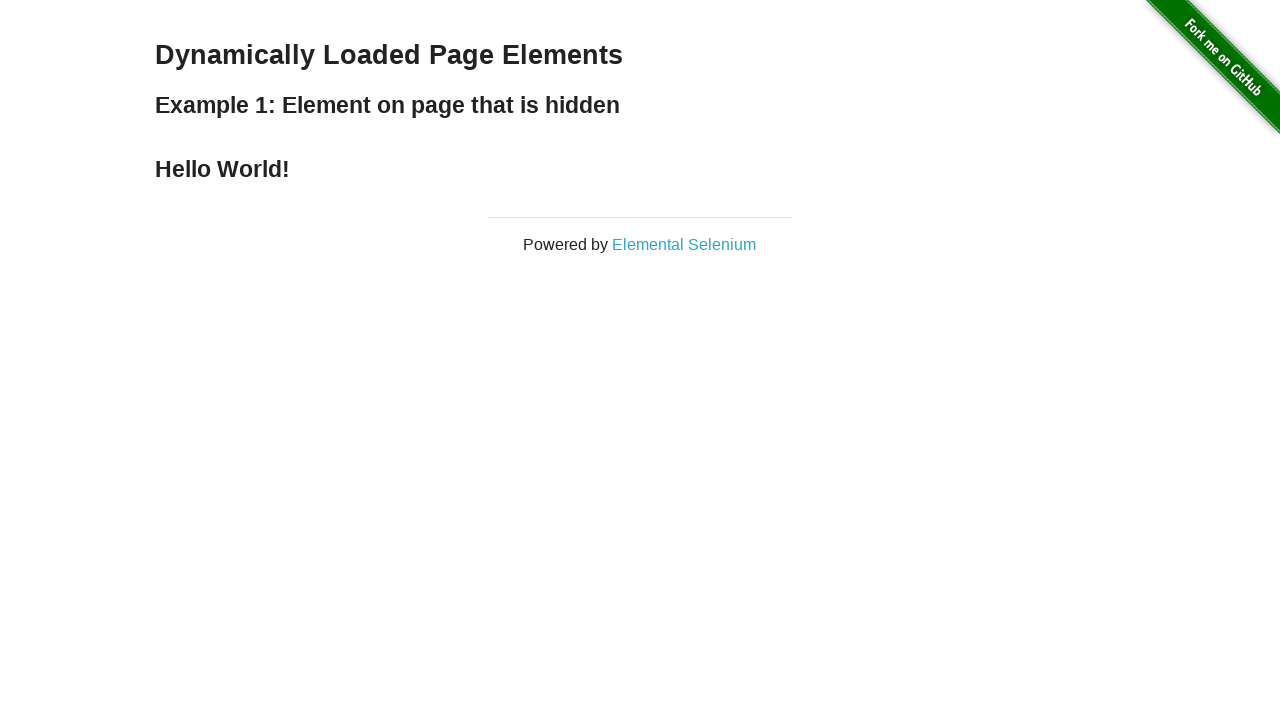

Printed loaded text to console
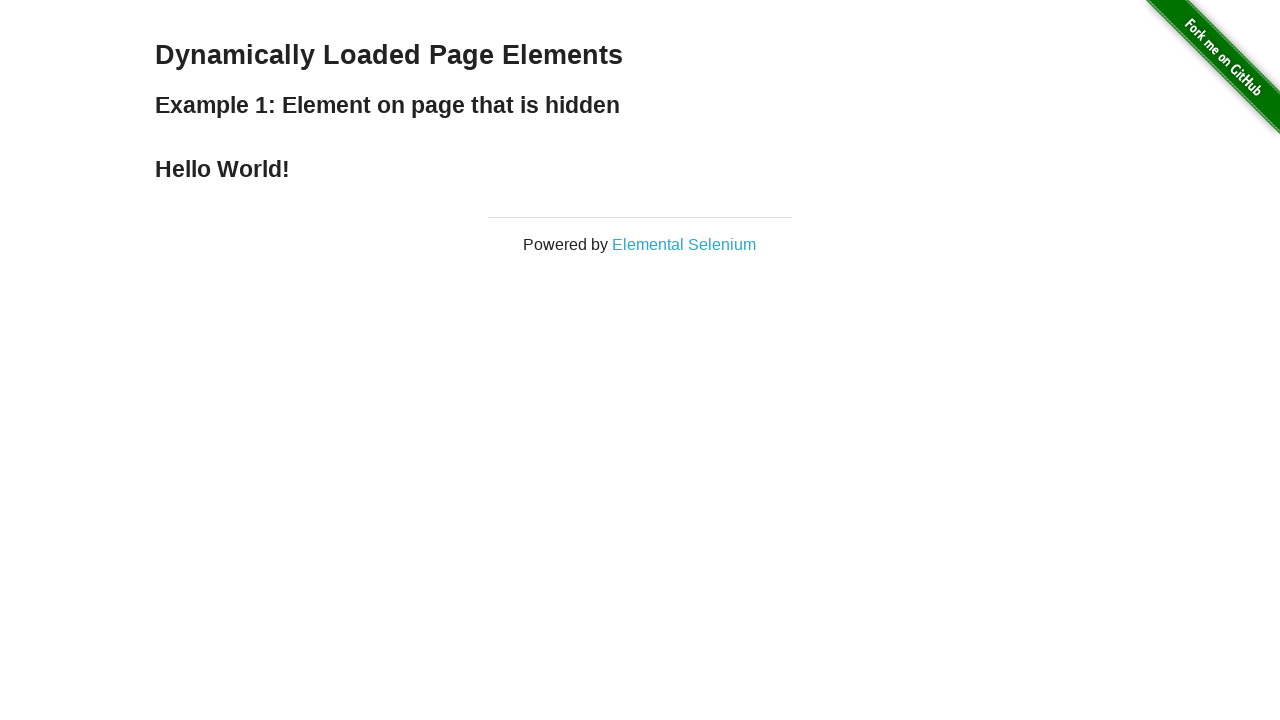

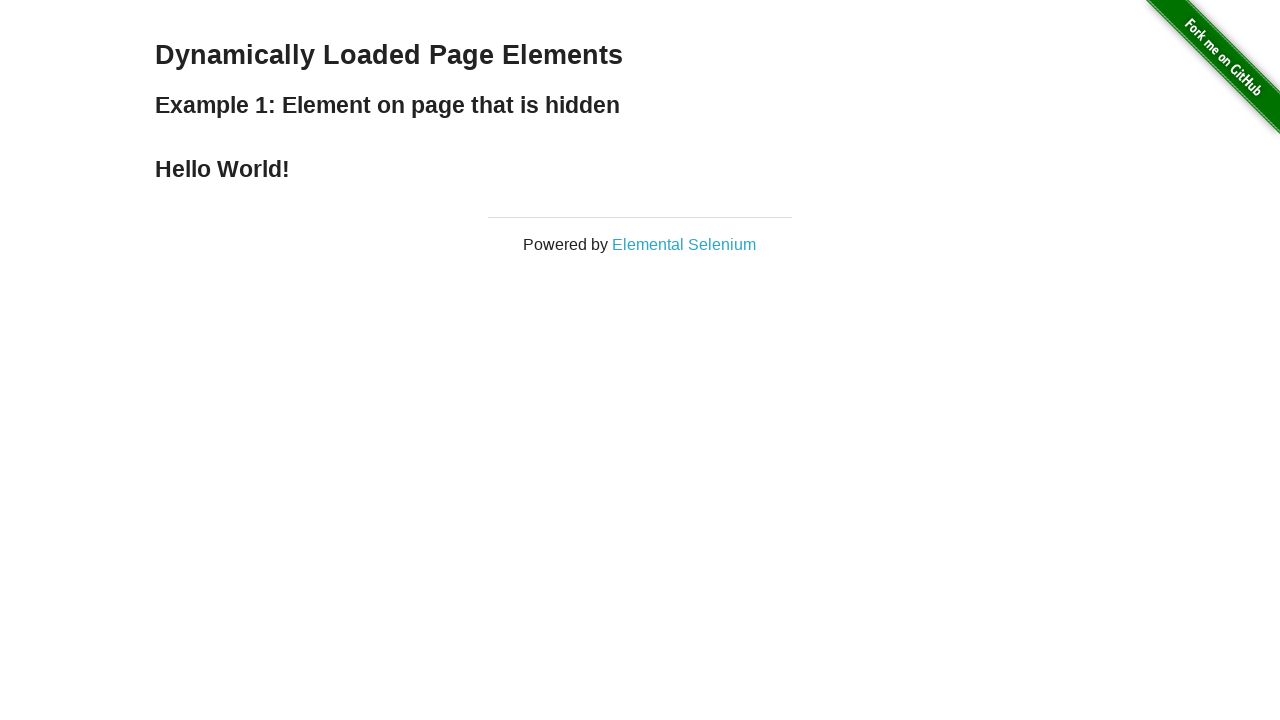